Tests adding a product to cart with a specific quantity (4), then navigates to the cart to verify the quantity was correctly set.

Starting URL: http://automationexercise.com

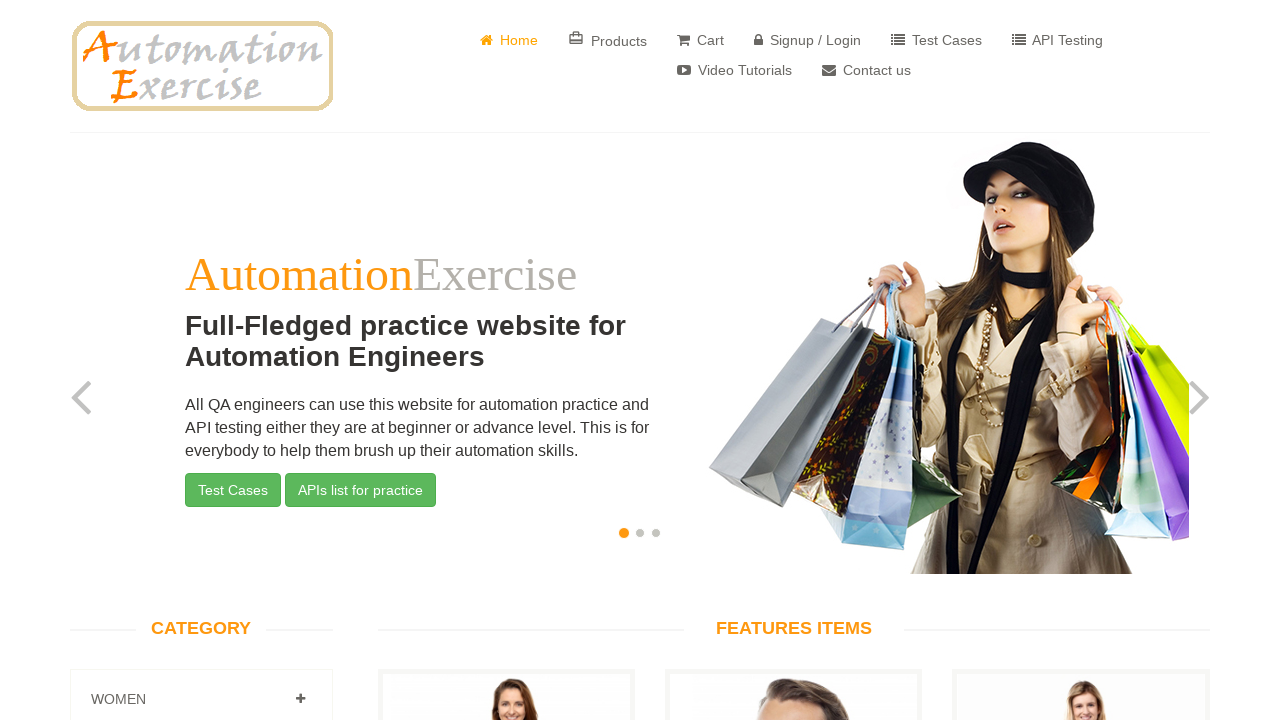

Scrolled down 500px to view products
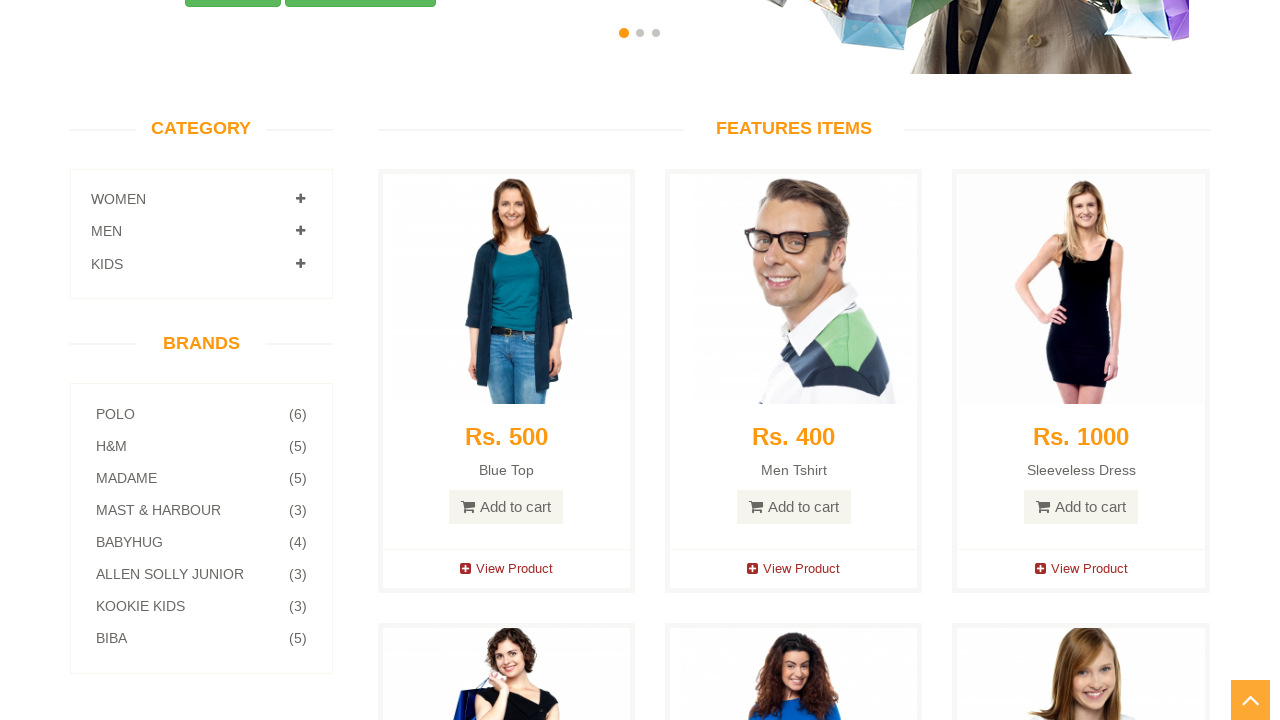

Clicked View Product button at (506, 569) on a[href*='product_details']
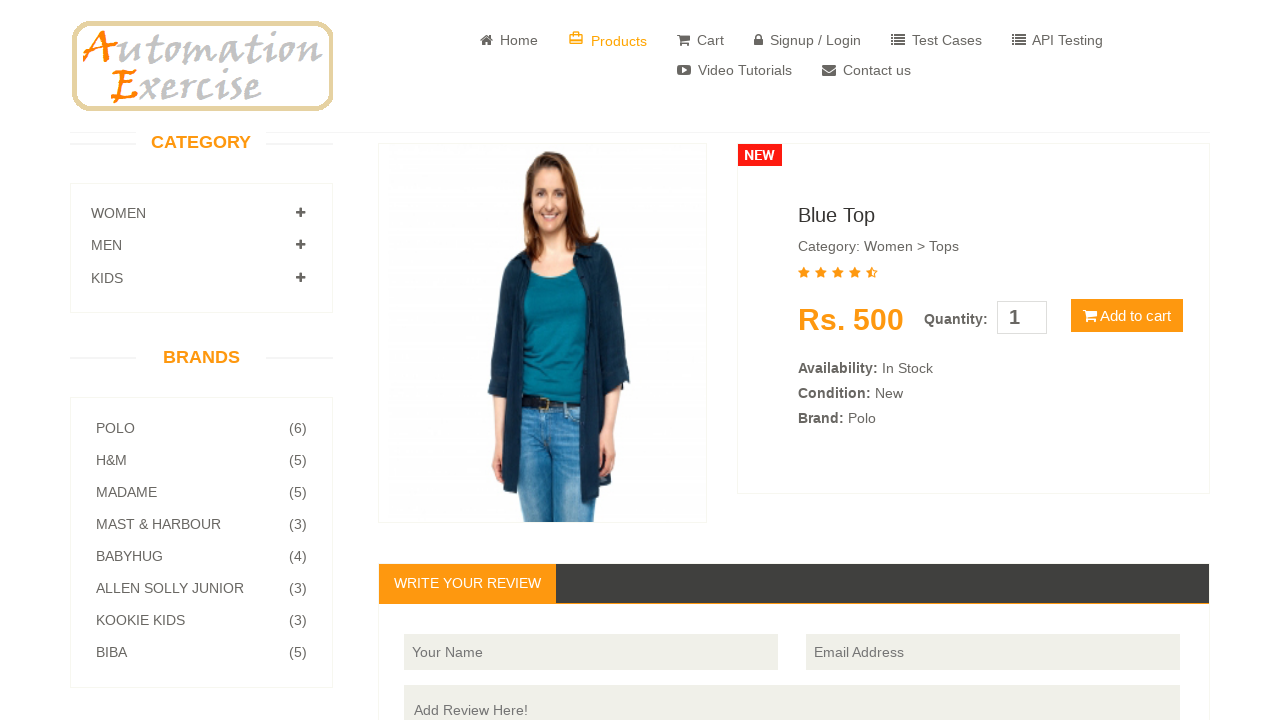

Product details page loaded
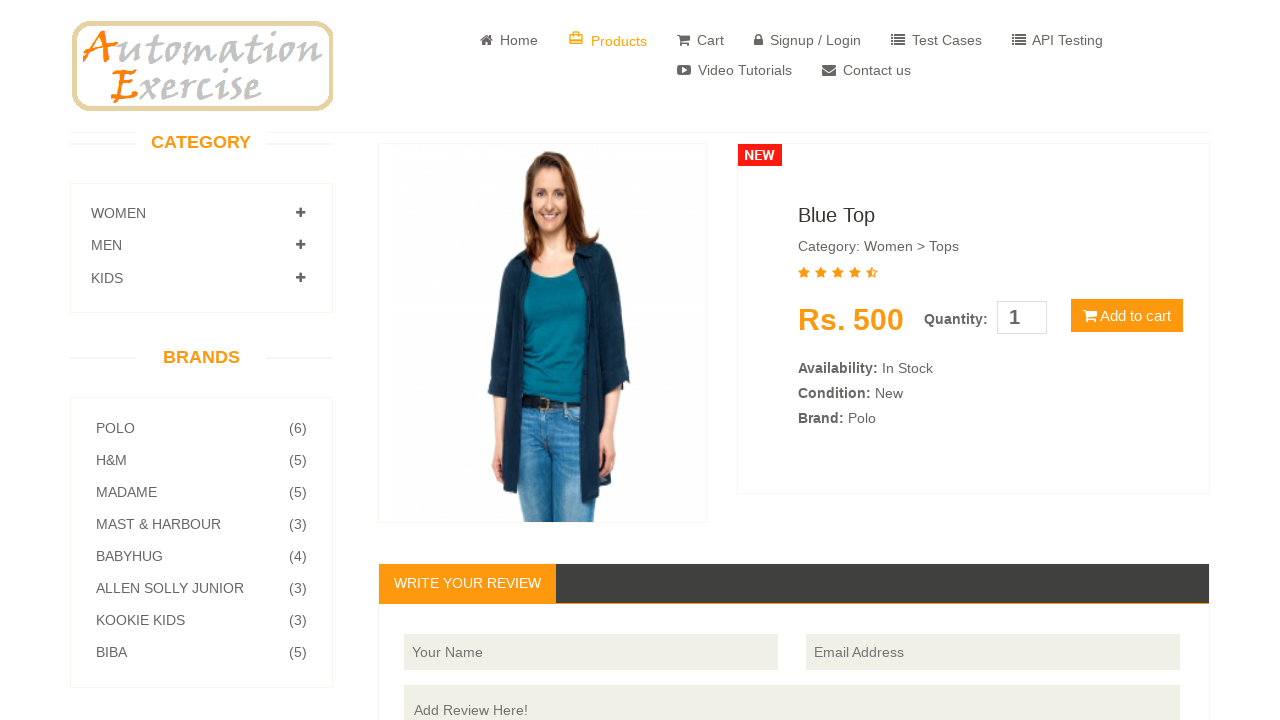

Set product quantity to 4 on input#quantity
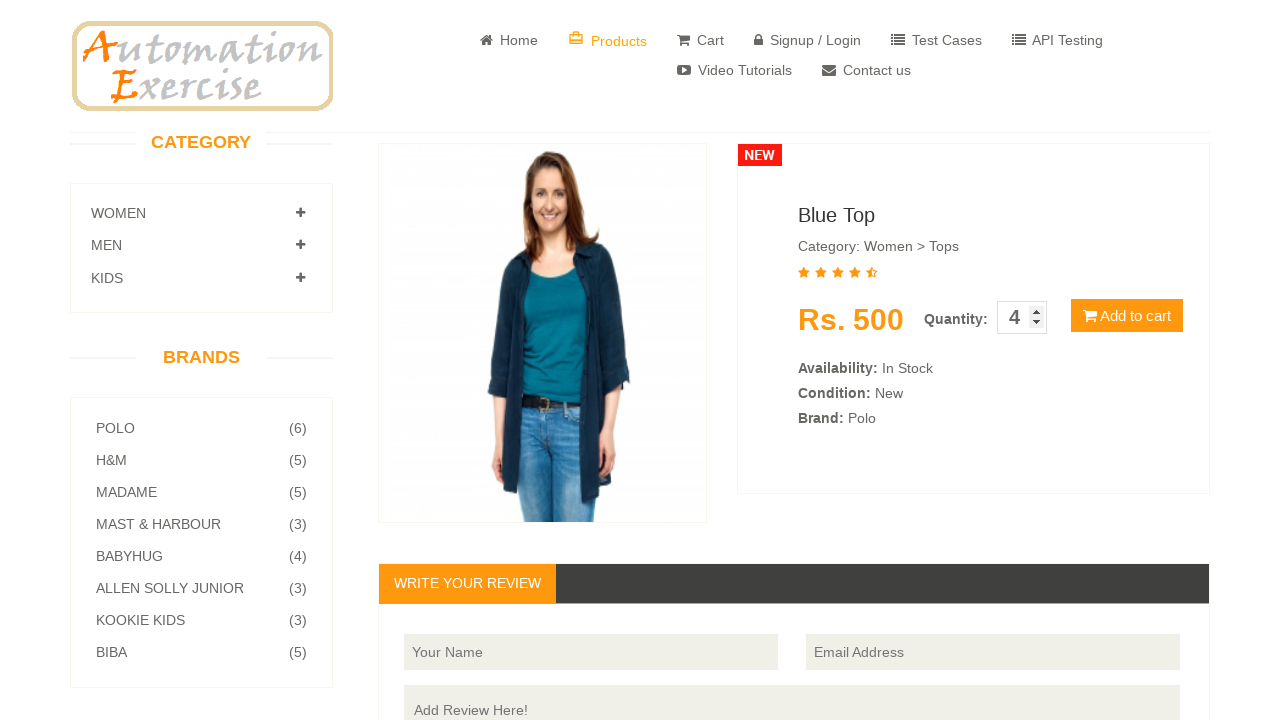

Clicked Add to Cart button at (1127, 316) on button.cart
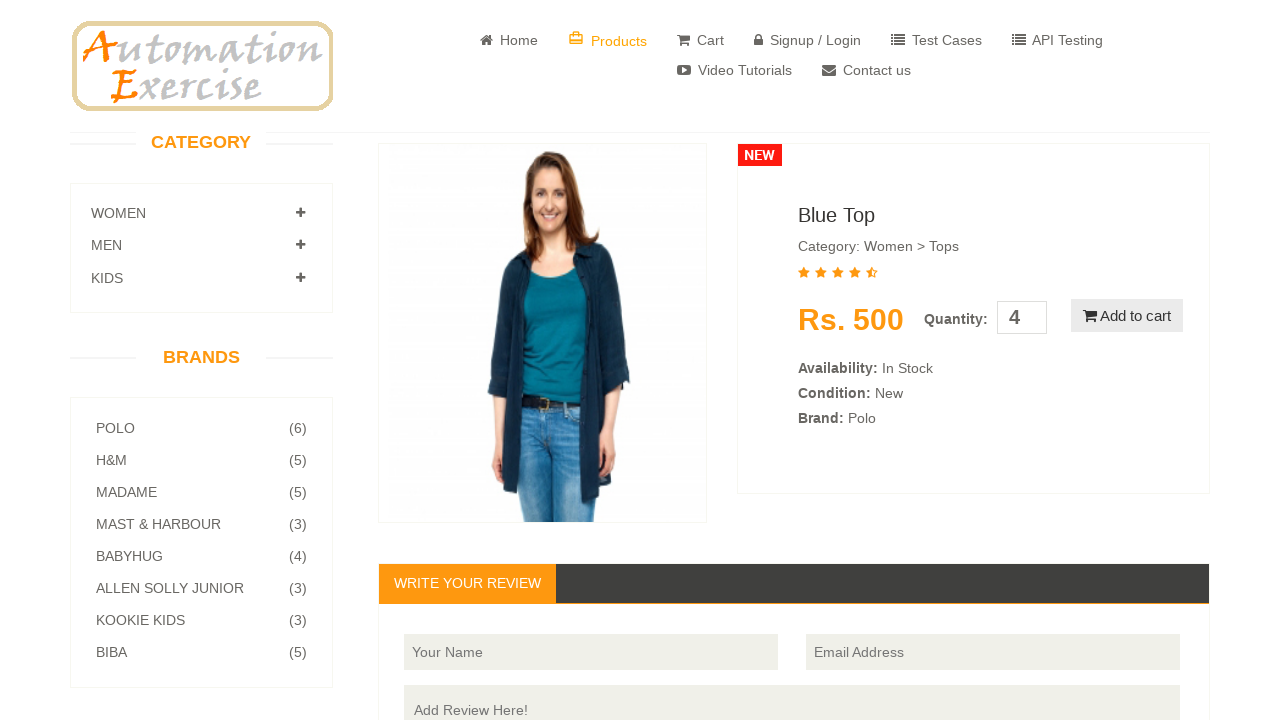

Closed modal dialog at (640, 336) on button.close-modal, .modal-footer button
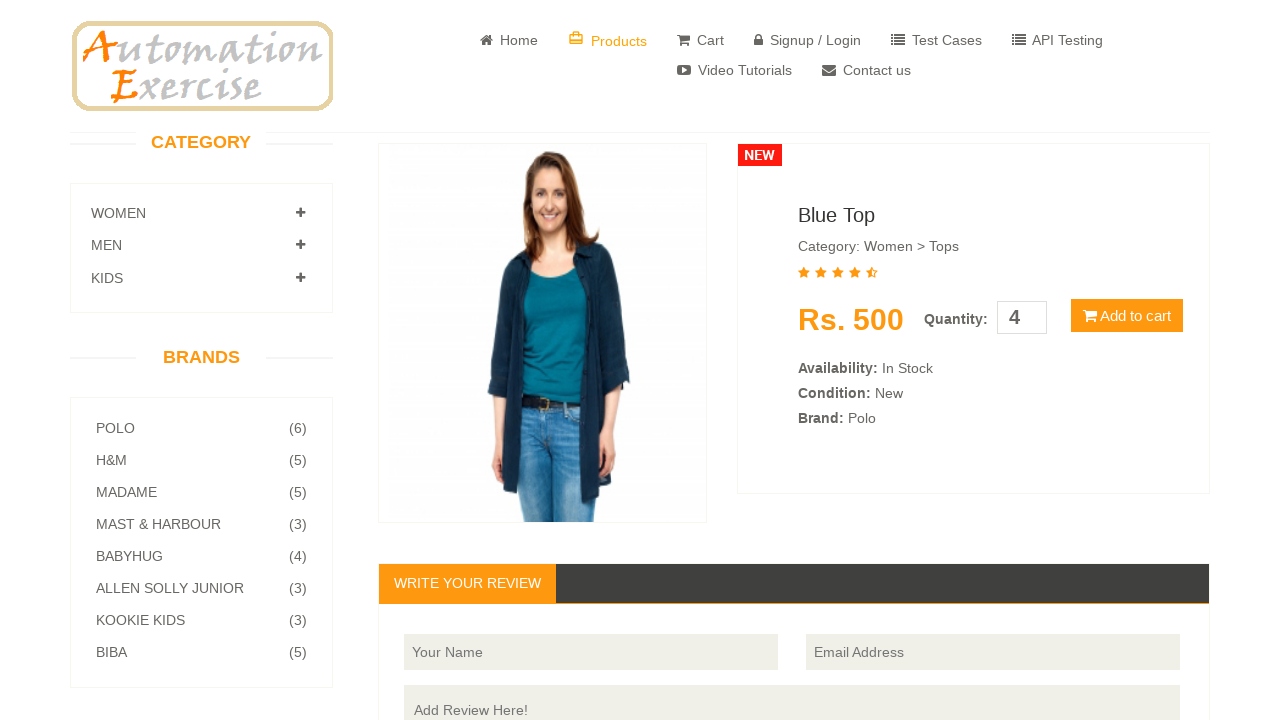

Clicked View Cart link to navigate to cart page at (700, 40) on a[href='/view_cart']
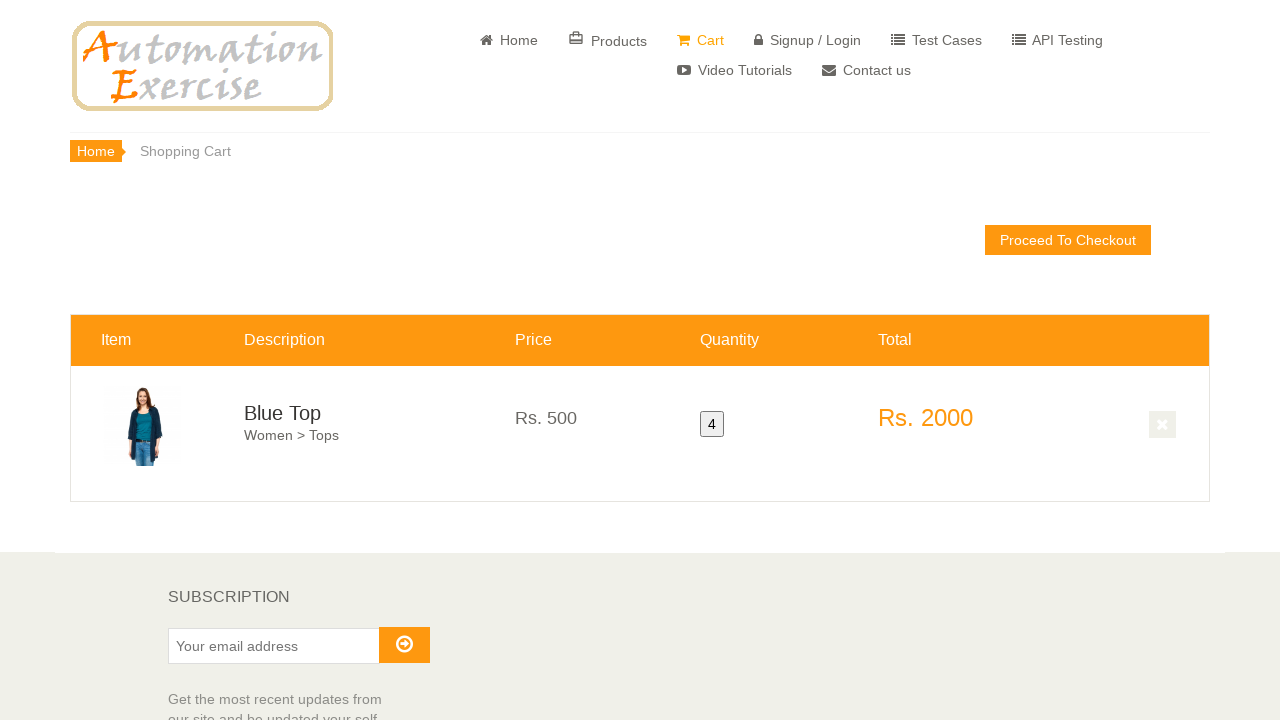

Cart page loaded and quantity column is visible
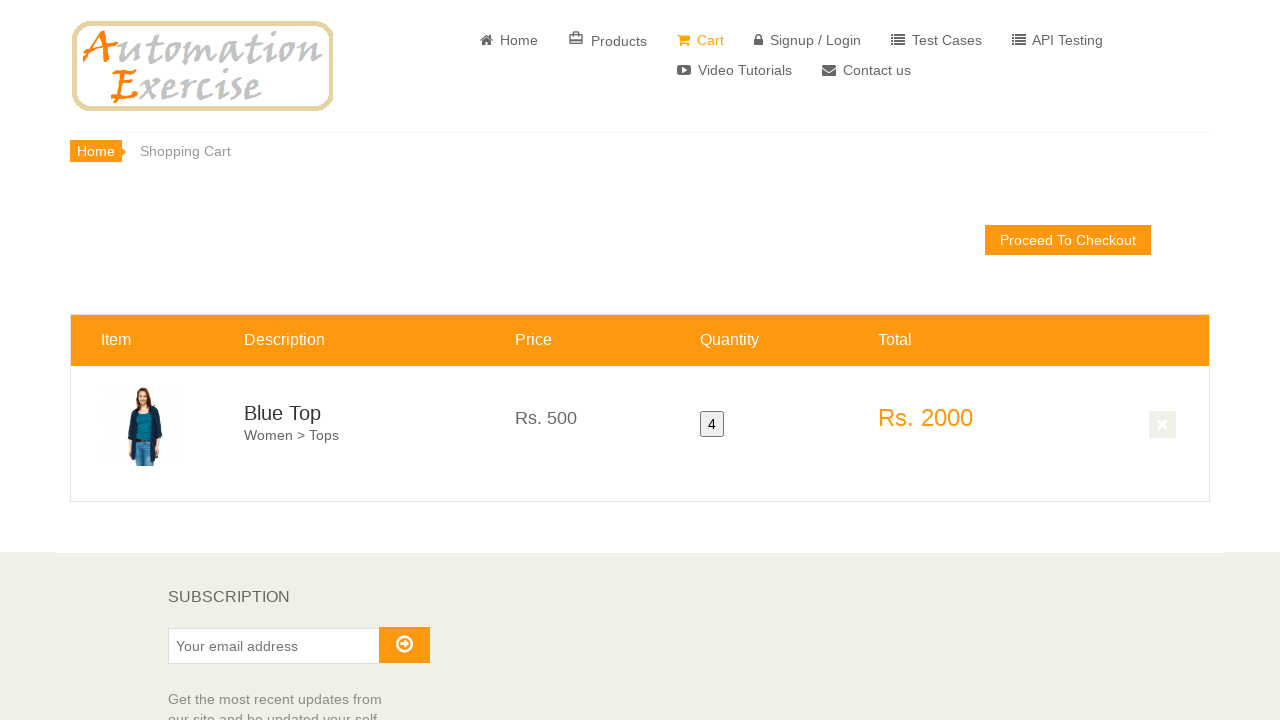

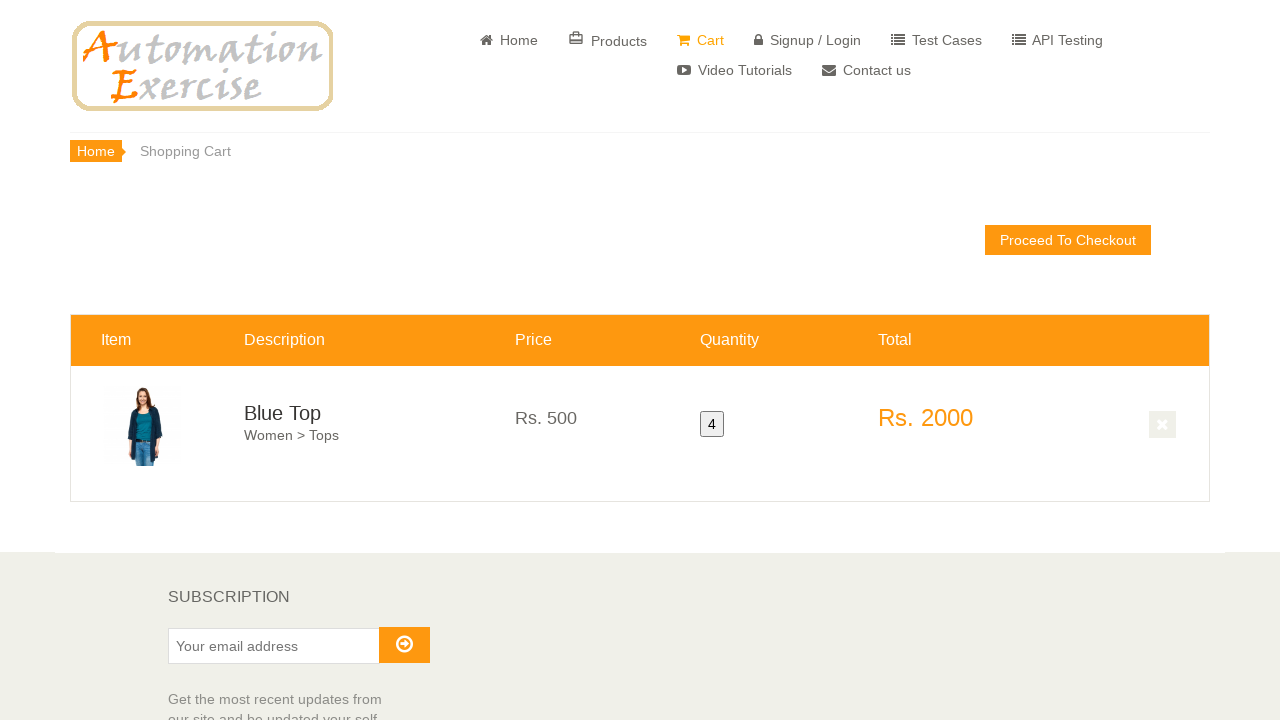